Tests double-clicking a button to trigger a browser alert, then verifies and accepts the alert dialog

Starting URL: https://only-testing-blog.blogspot.com/2014/09/selectable.html

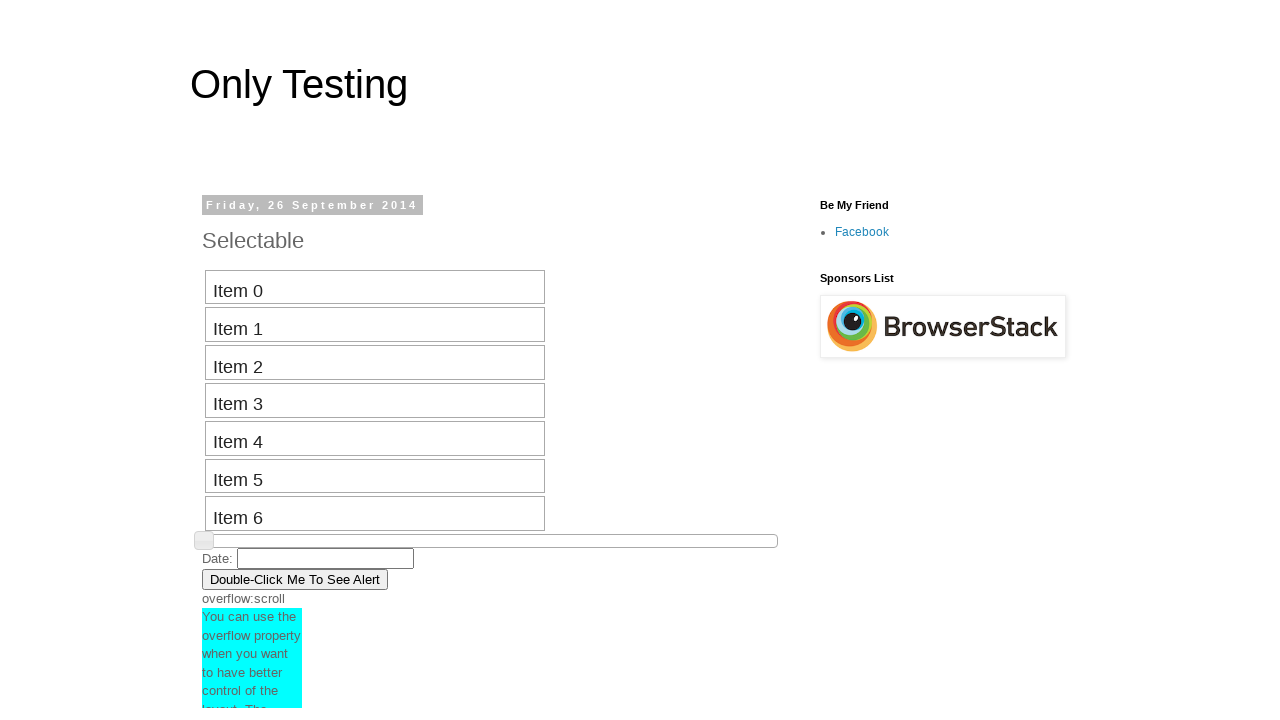

Set up dialog handler to automatically accept alerts
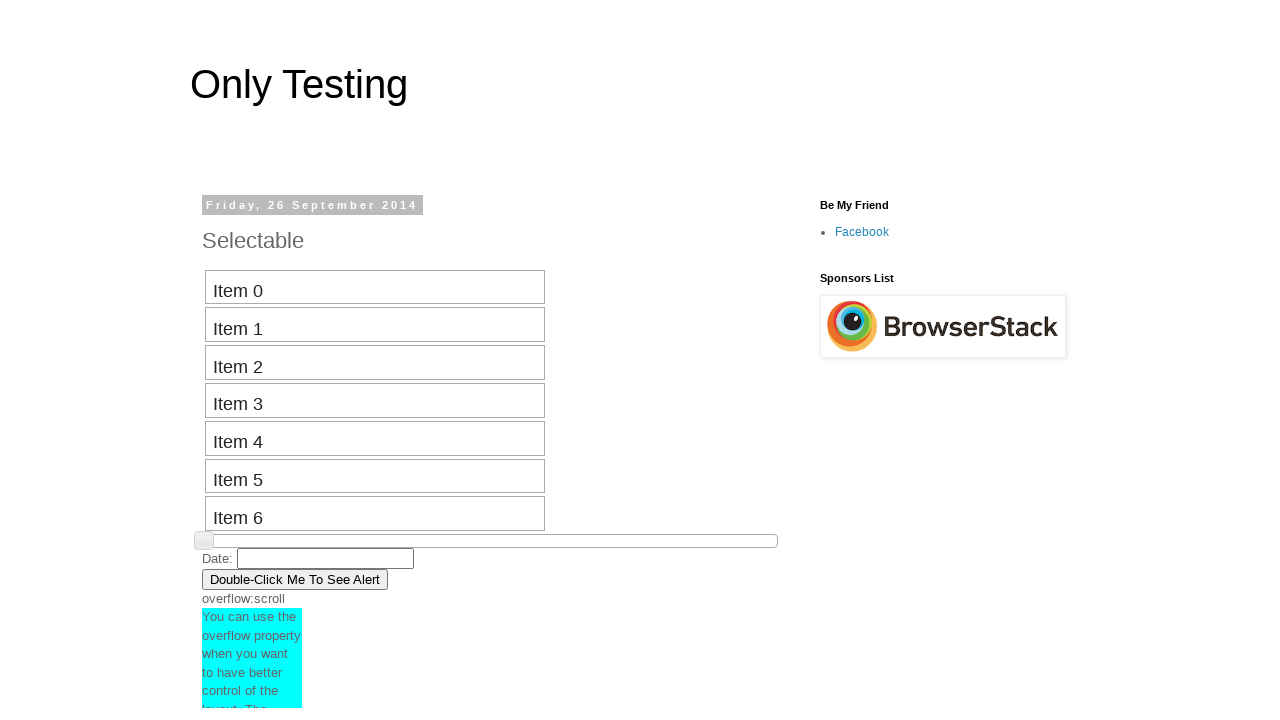

Double-clicked button to trigger browser alert at (295, 579) on button
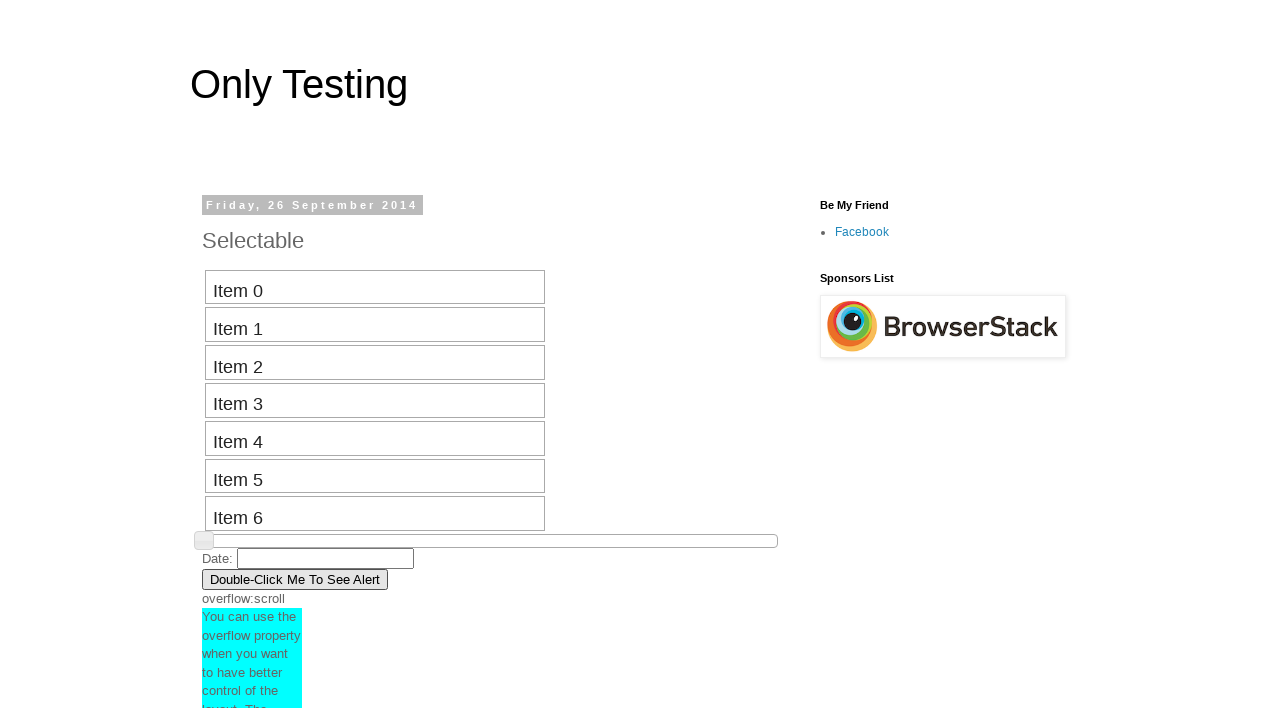

Waited for alert dialog to be processed and accepted
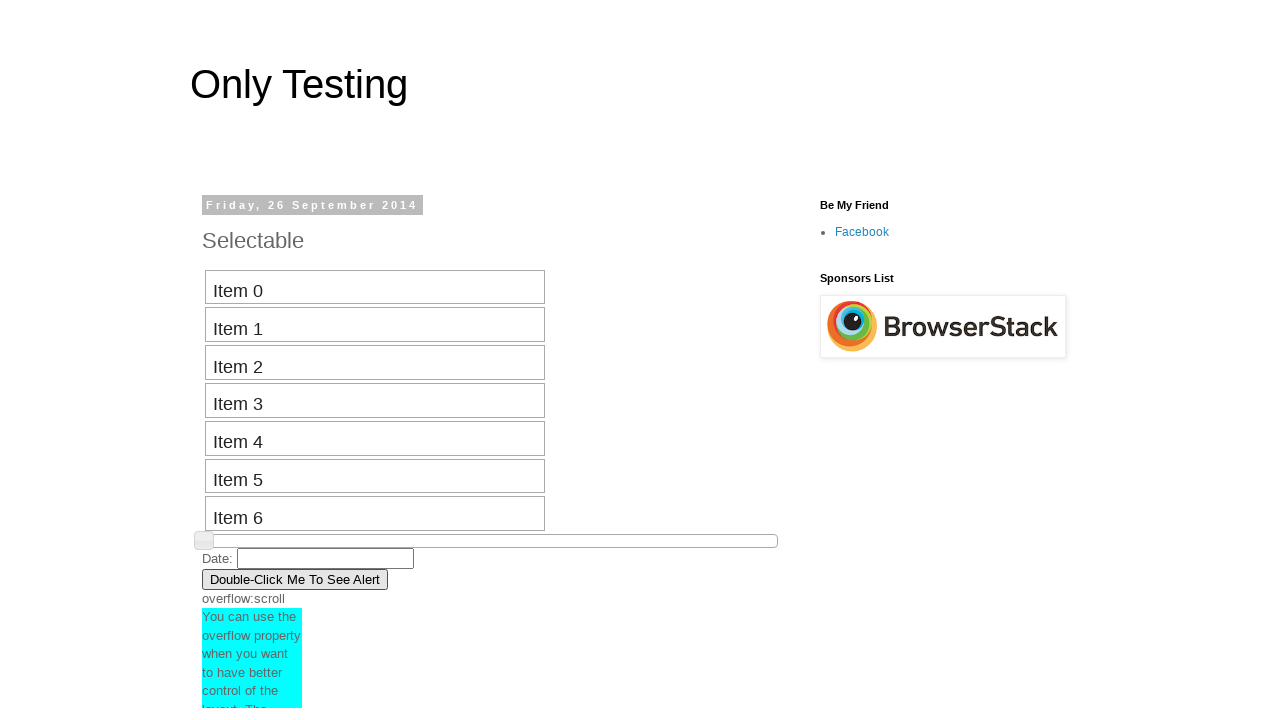

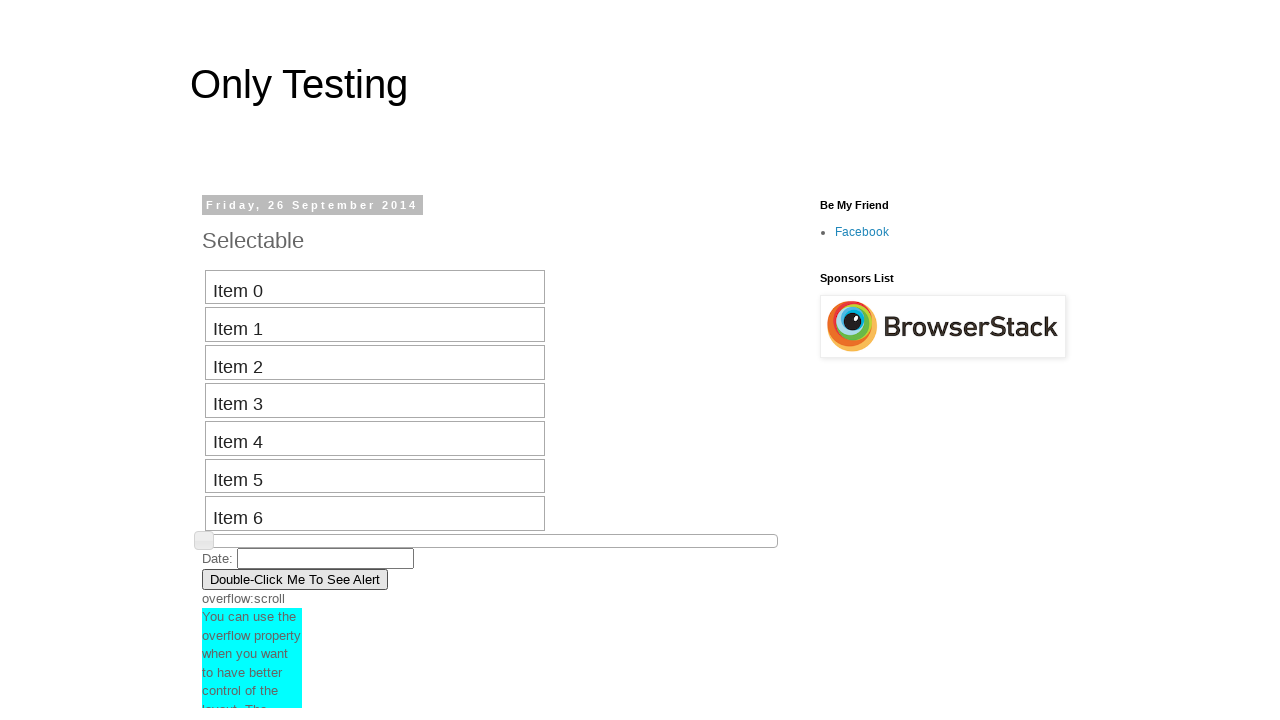